Tests that the blog page displays the correct page title in both the document title and on the page content

Starting URL: https://yayu.dev/blog

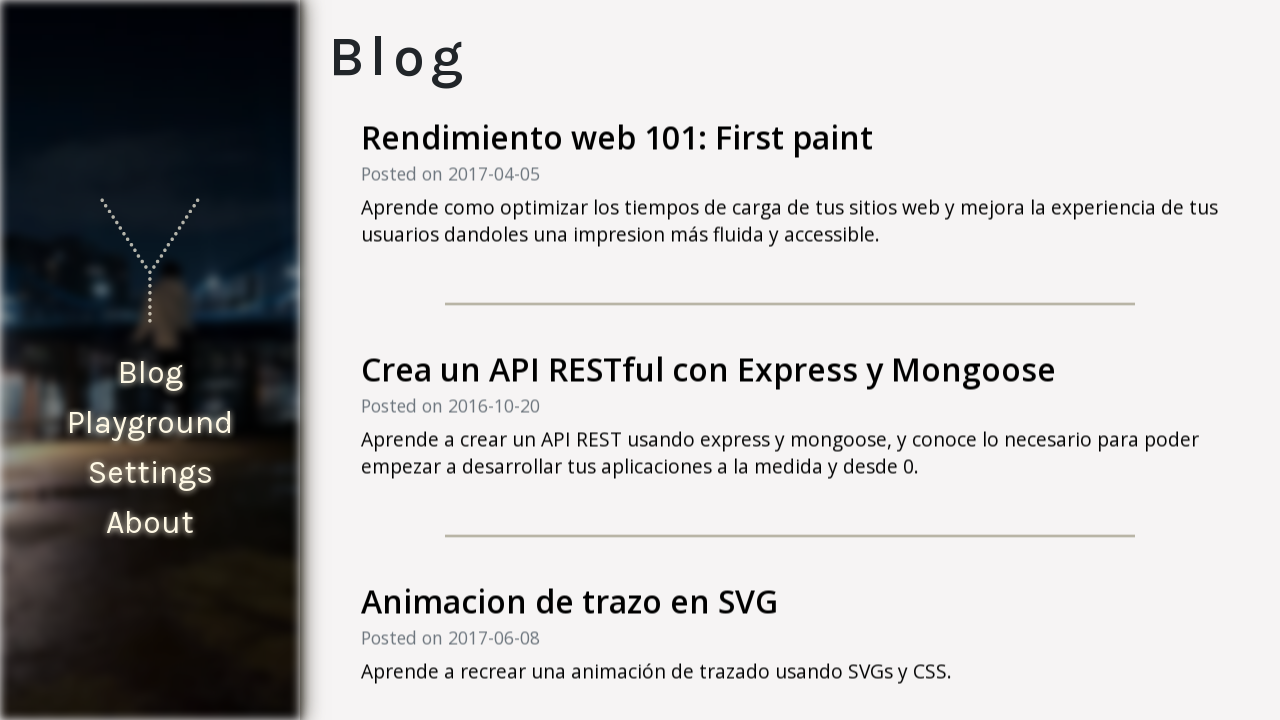

Navigated to blog page at https://yayu.dev/blog
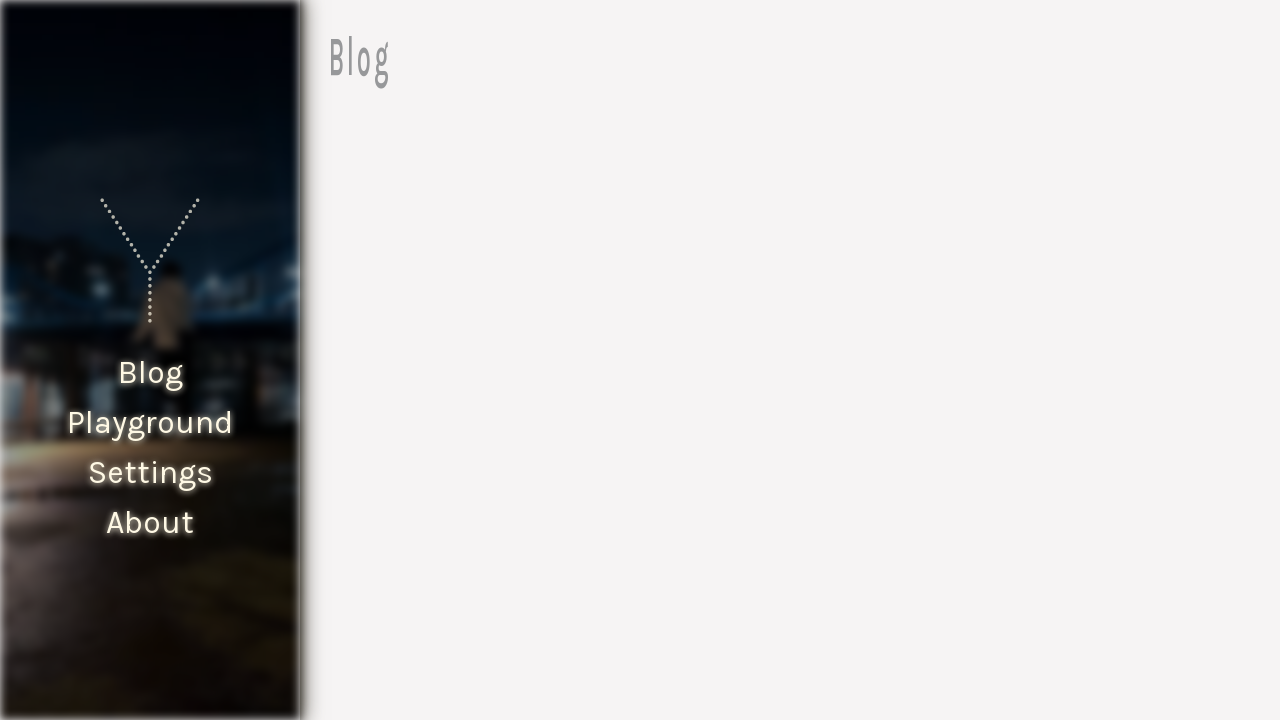

Page title element became visible
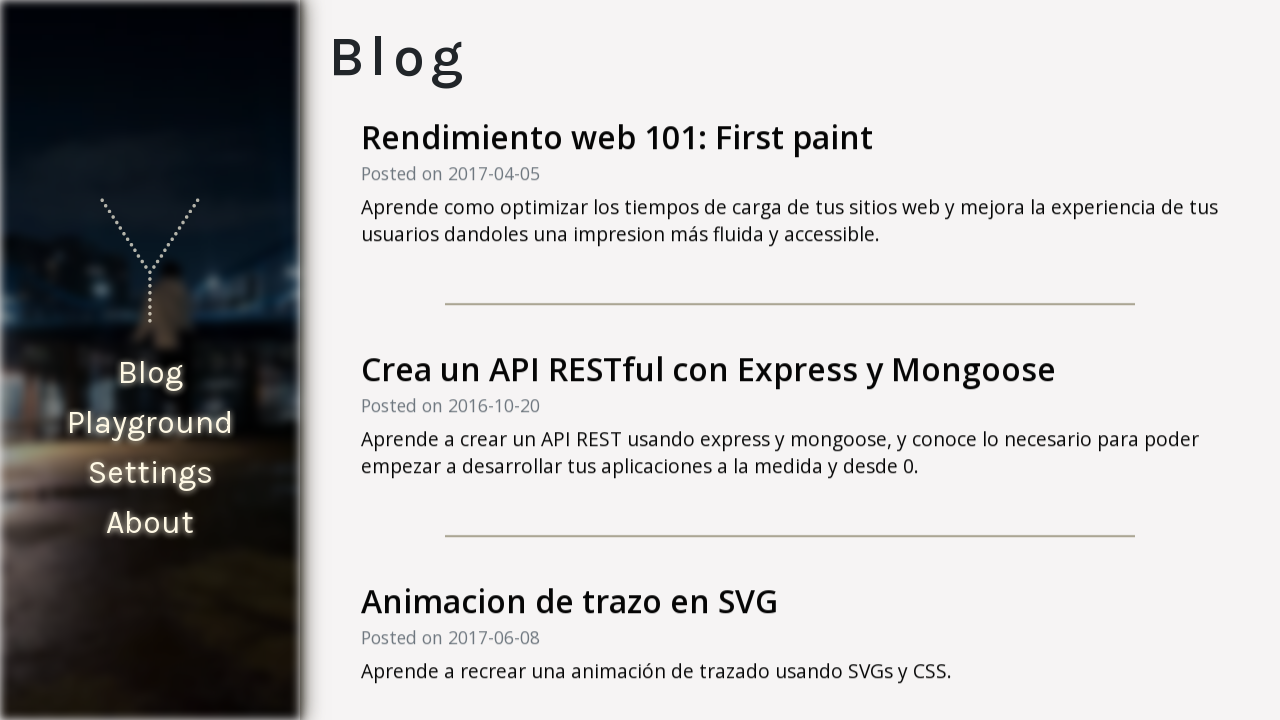

Retrieved page title text content: 'Blog'
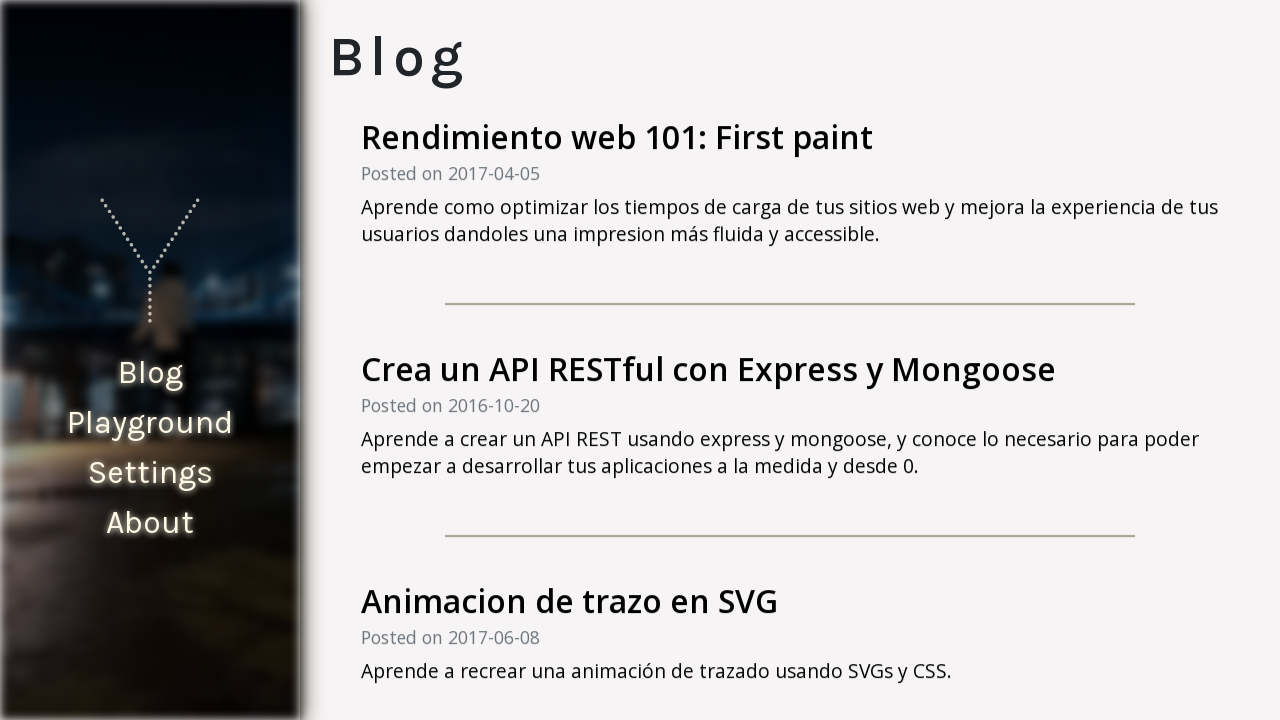

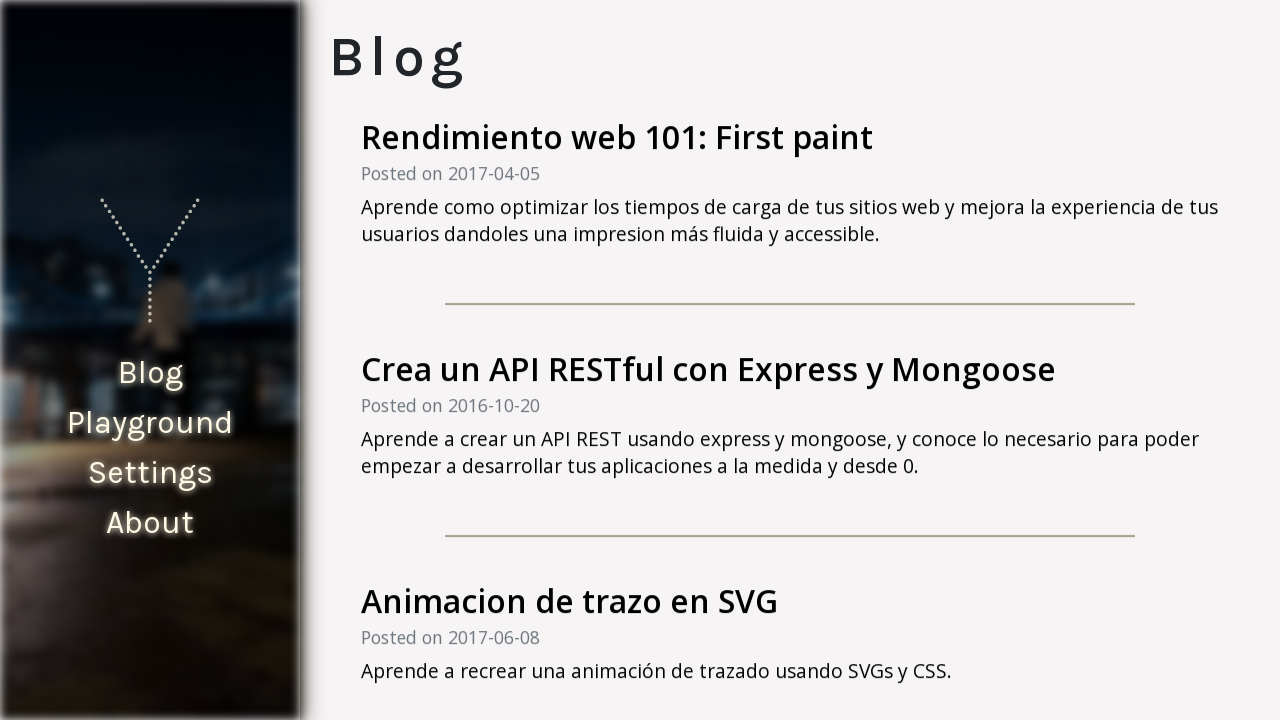